Tests navigation through product categories and subcategories on an OpenCart e-commerce site, clicking into individual products and adding them to the shopping cart.

Starting URL: http://opencart.abstracta.us/

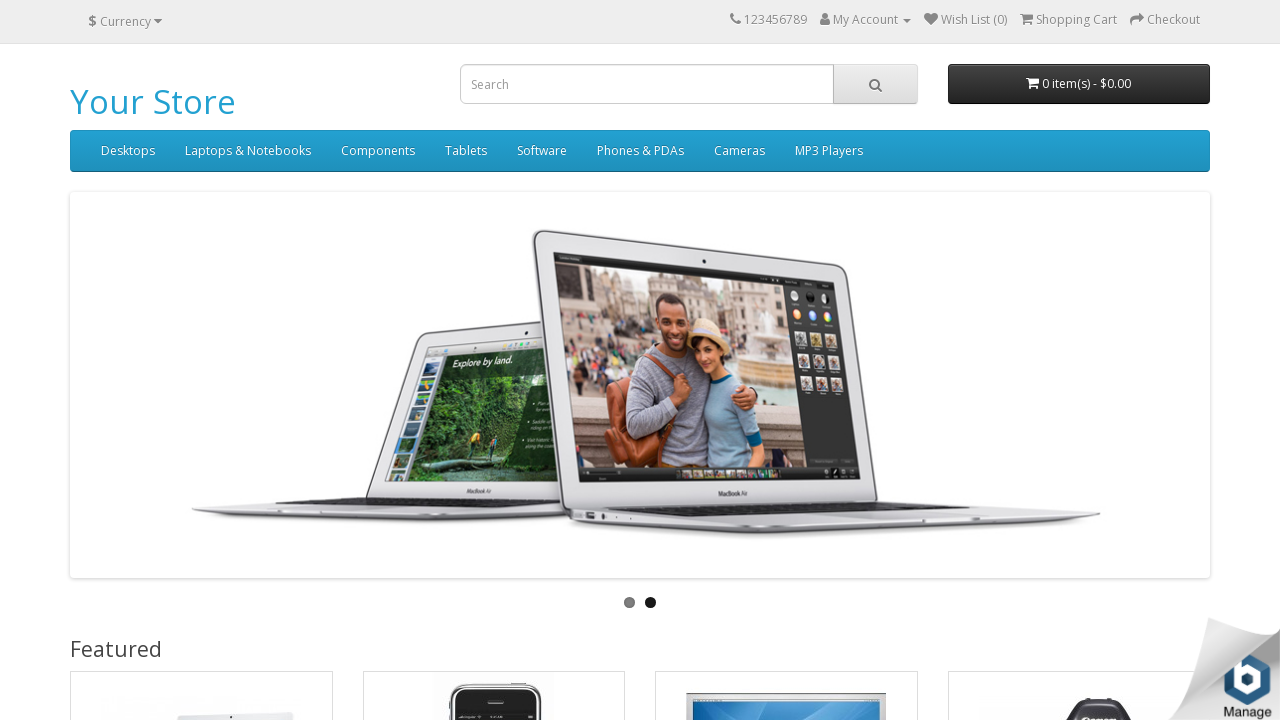

Menu element loaded and ready
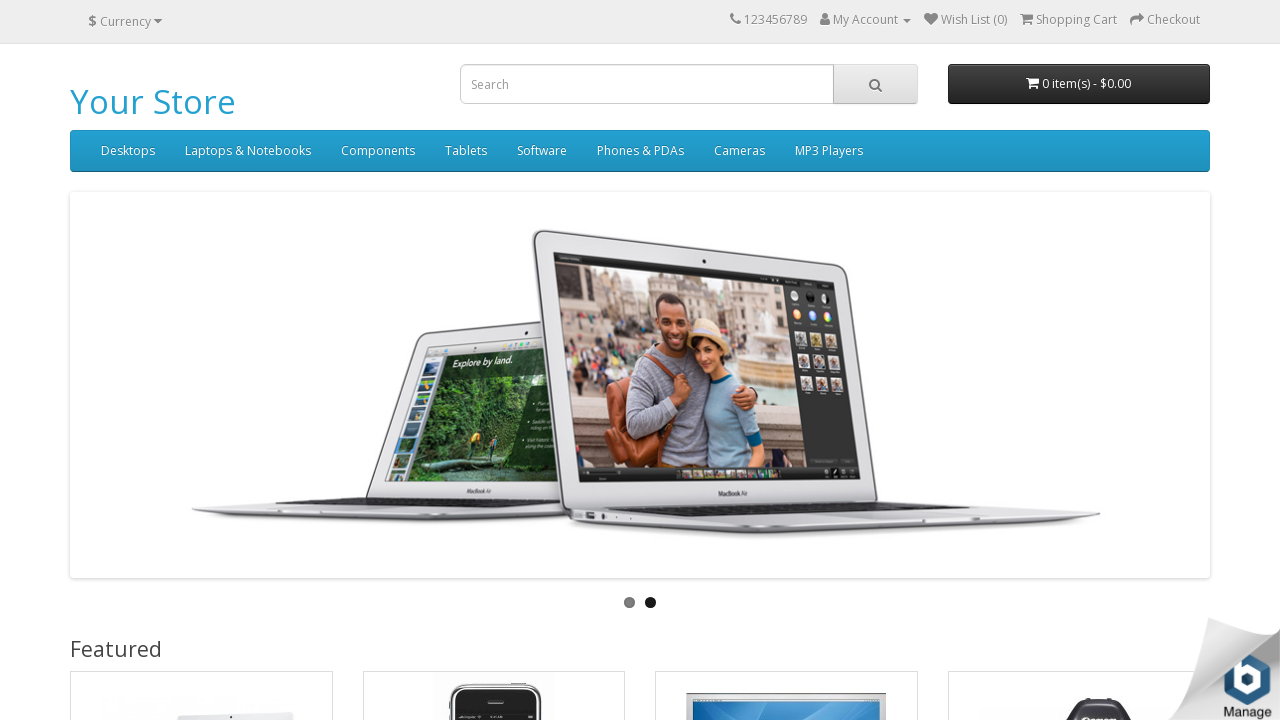

Retrieved all category links from menu
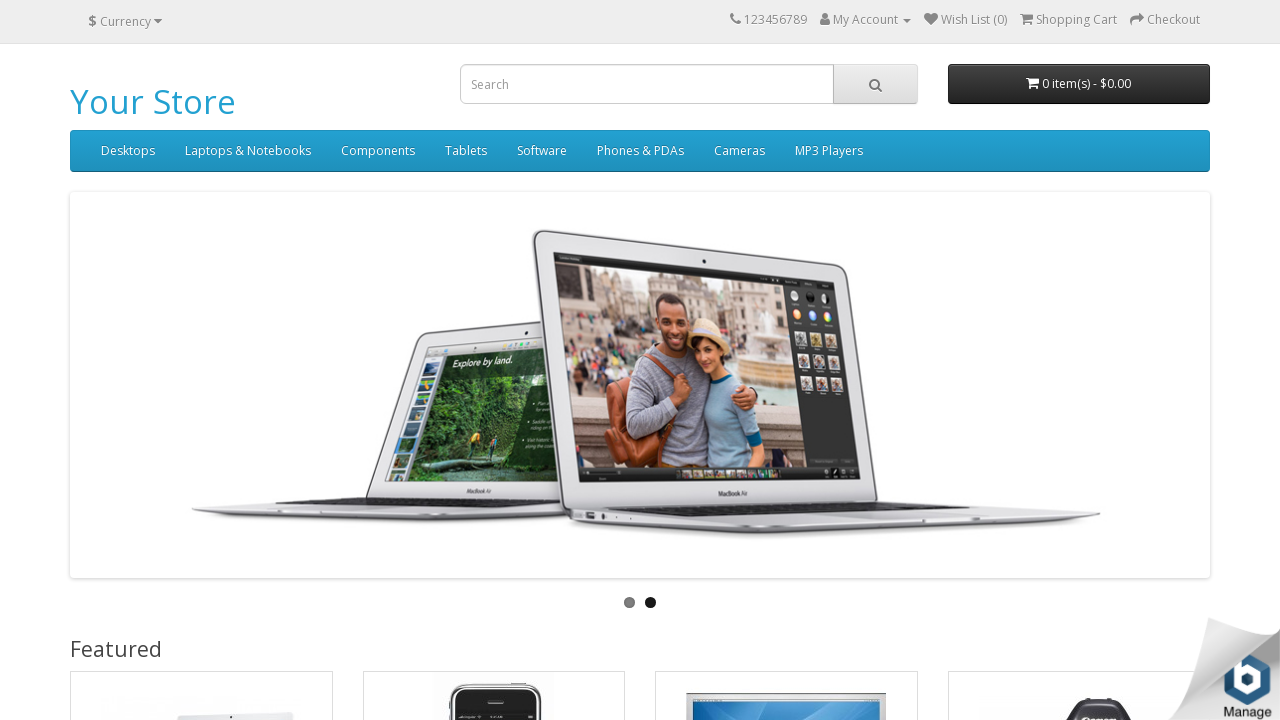

Clicked category at index 0 at (128, 151) on #menu >> a >> nth=0
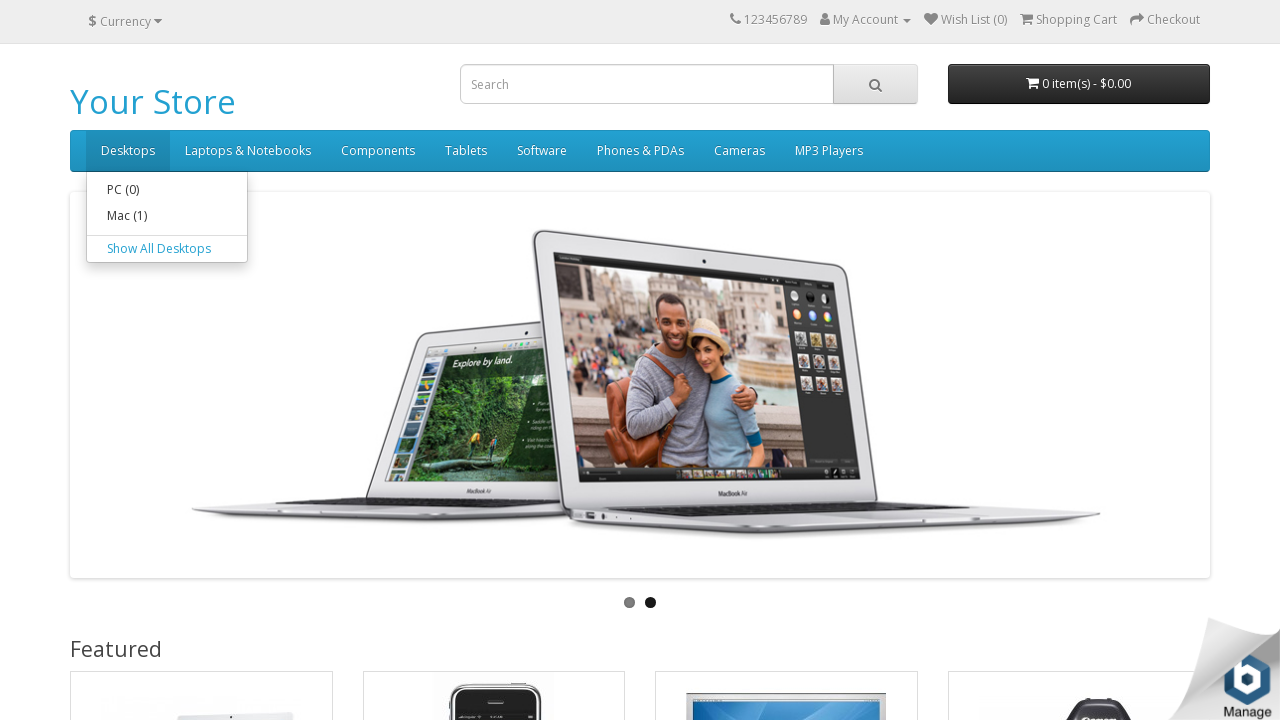

Waited for category to expand
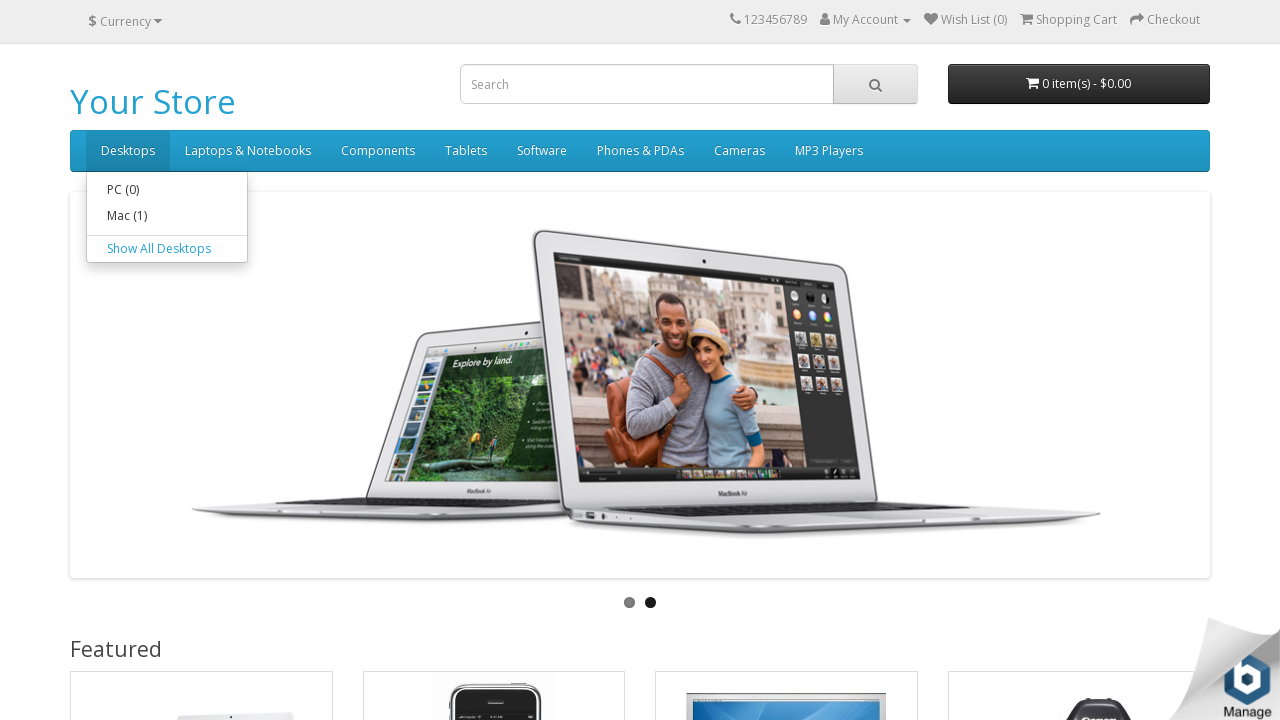

Found subcategories dropdown
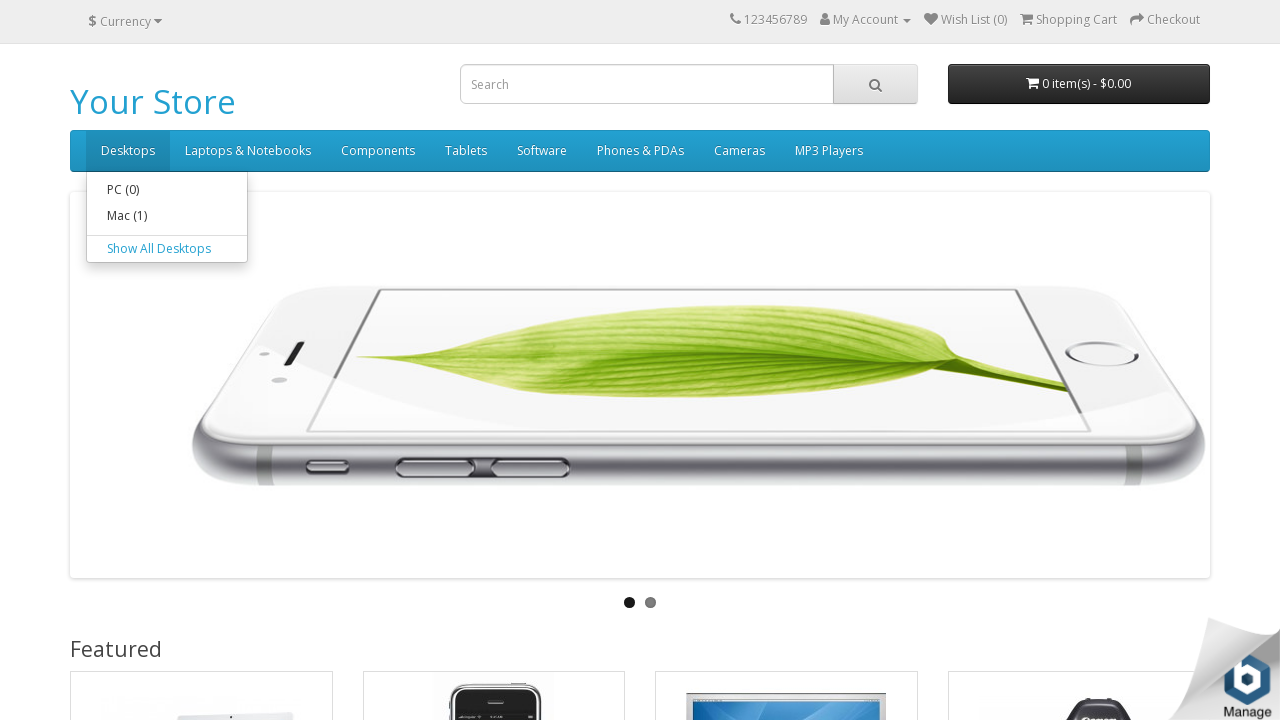

Re-clicked category at index 0 to maintain subcategories visibility at (128, 151) on #menu >> a >> nth=0
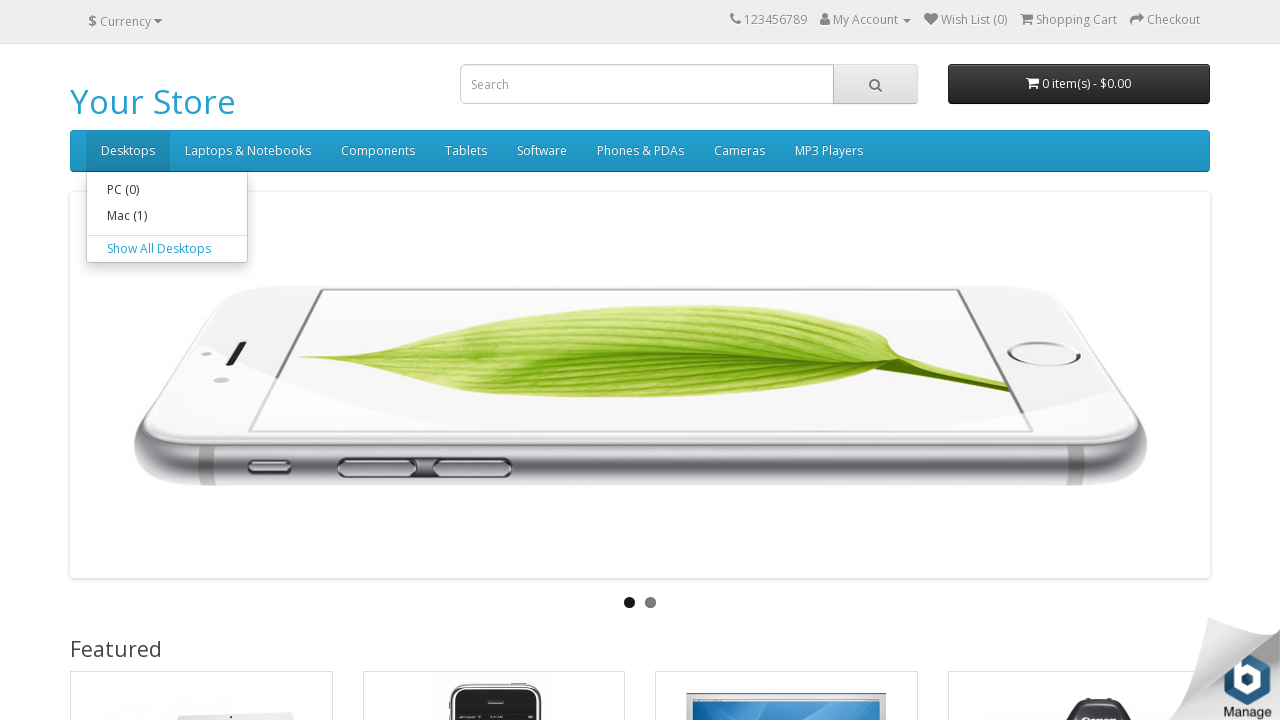

Waited for category to expand again
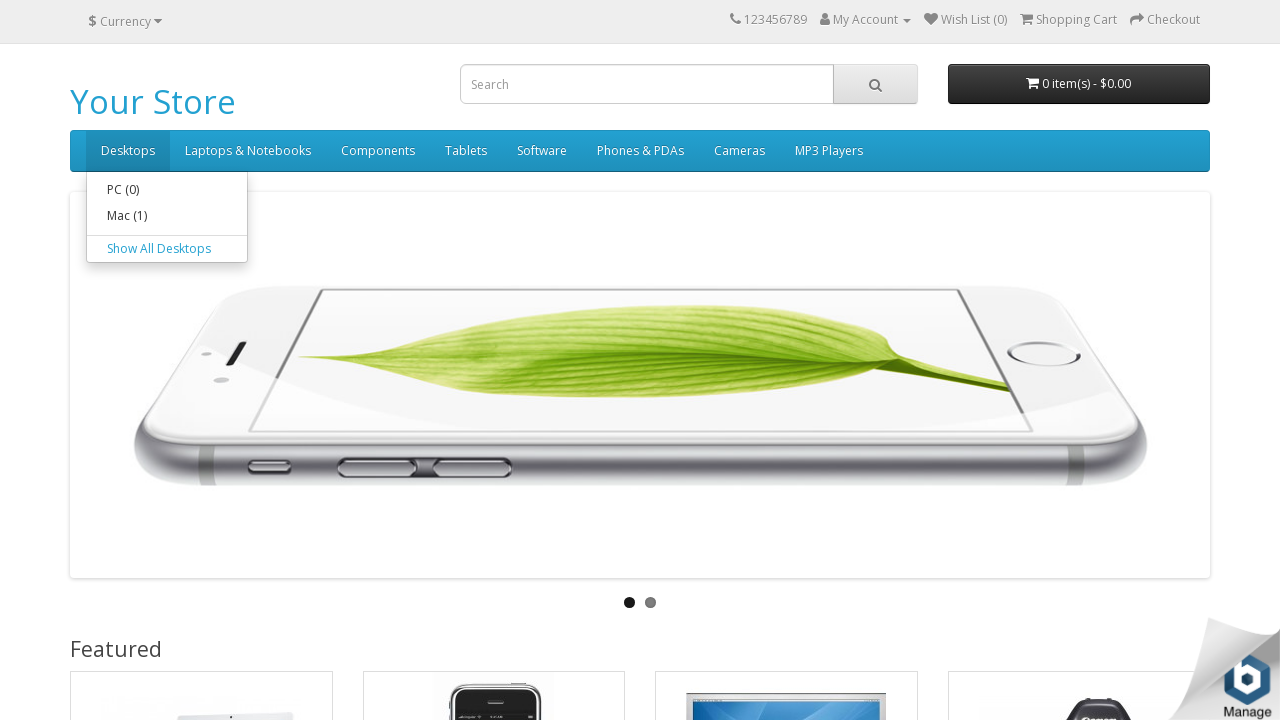

Clicked subcategory at index 0 at (167, 190) on .dropdown-inner >> nth=0 >> a >> nth=0
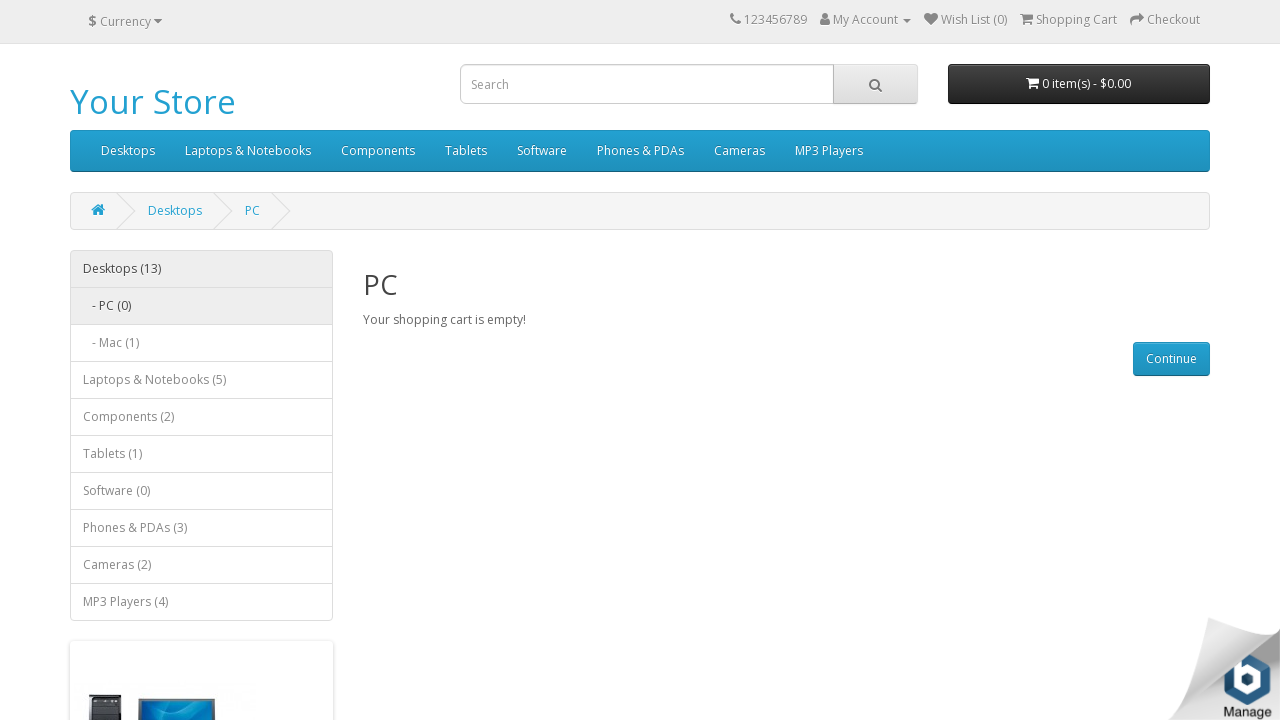

Waited for subcategory page to load
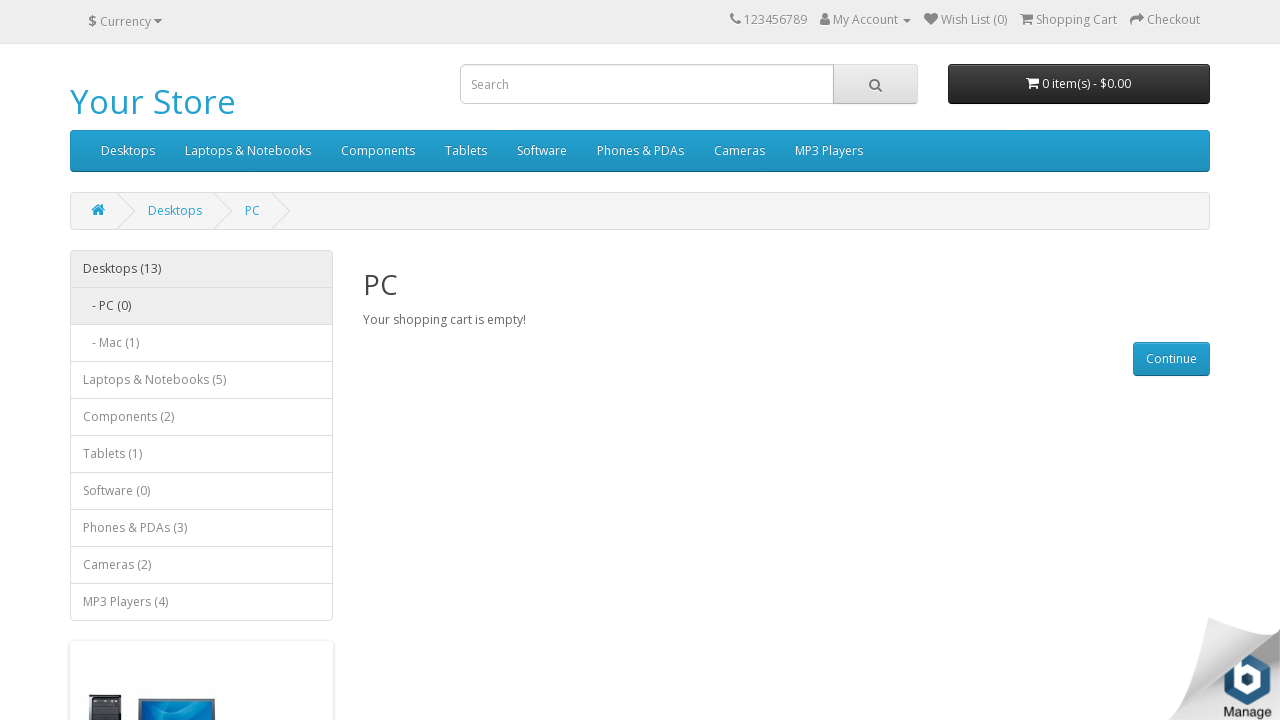

Found 0 products on subcategory page
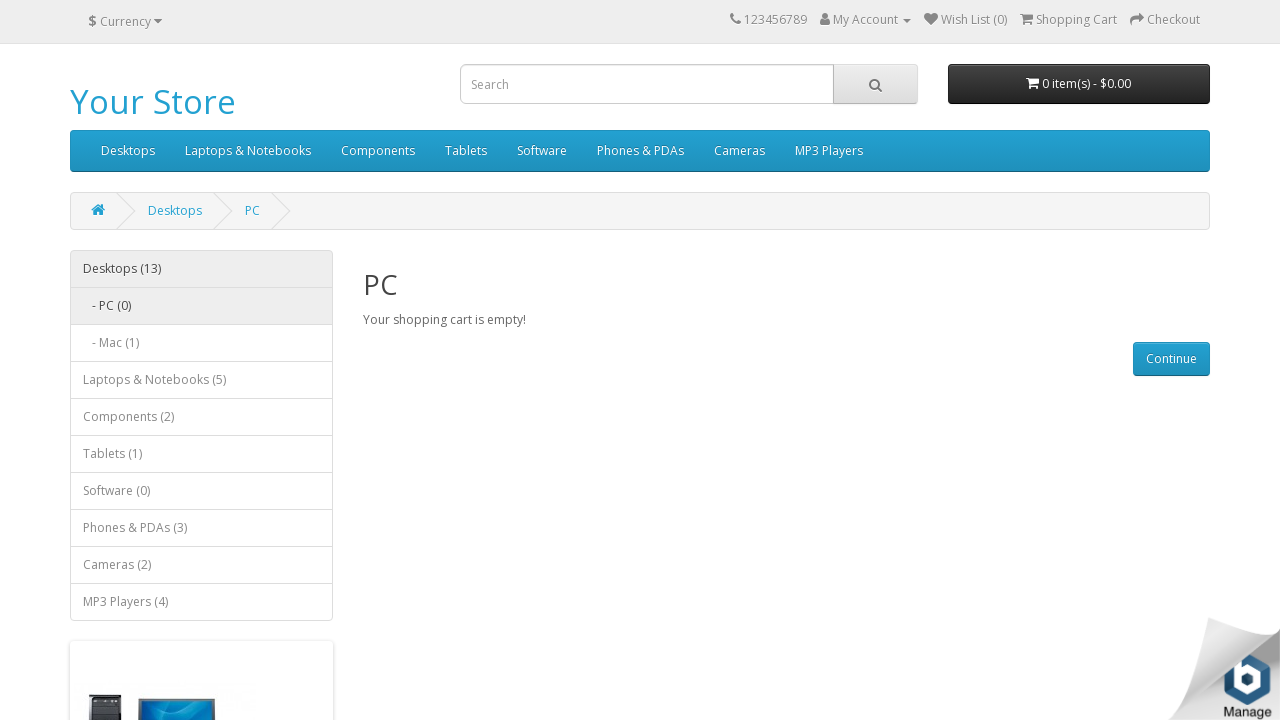

Navigated back to category page
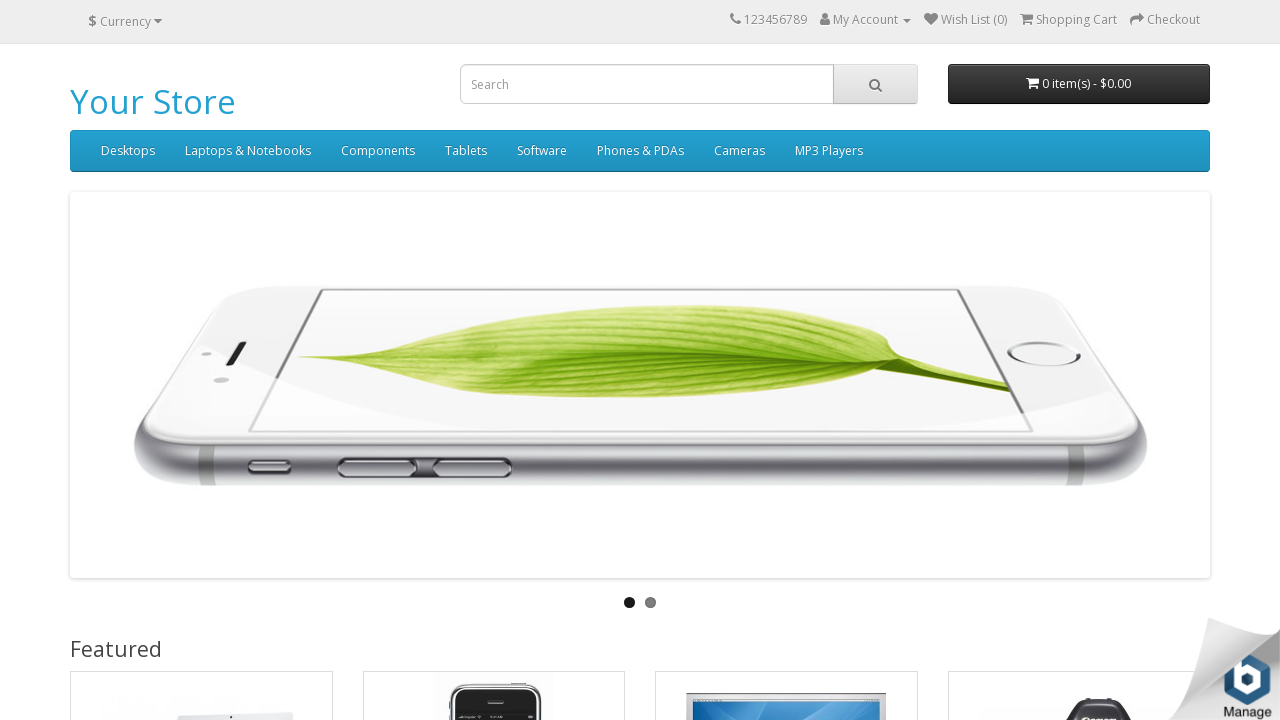

Waited for category page to reload
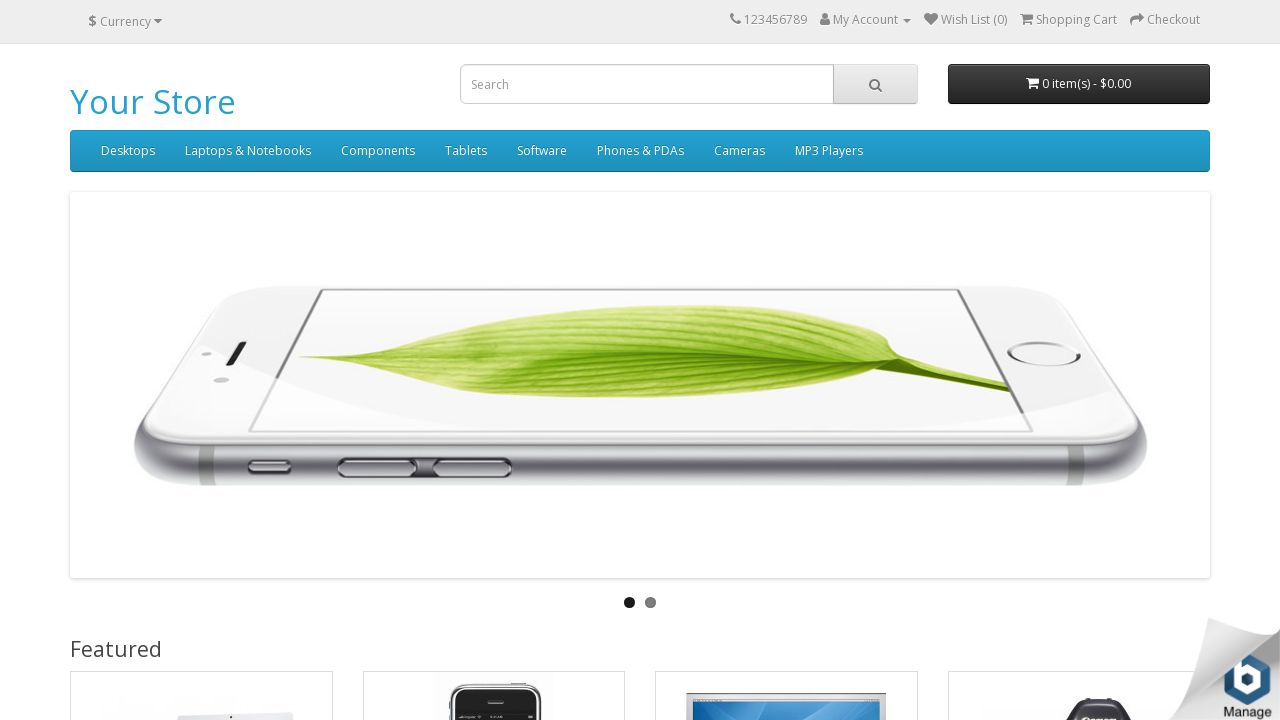

Re-clicked category at index 0 to maintain subcategories visibility at (128, 151) on #menu >> a >> nth=0
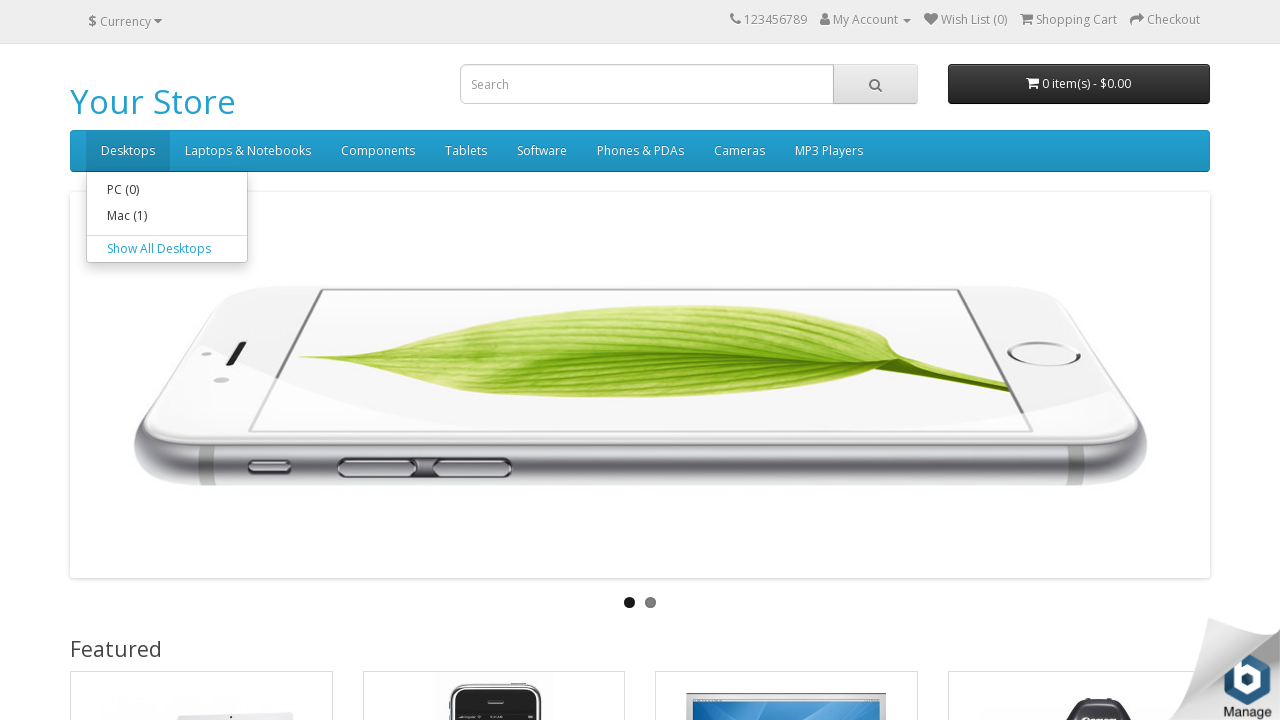

Waited for category to expand again
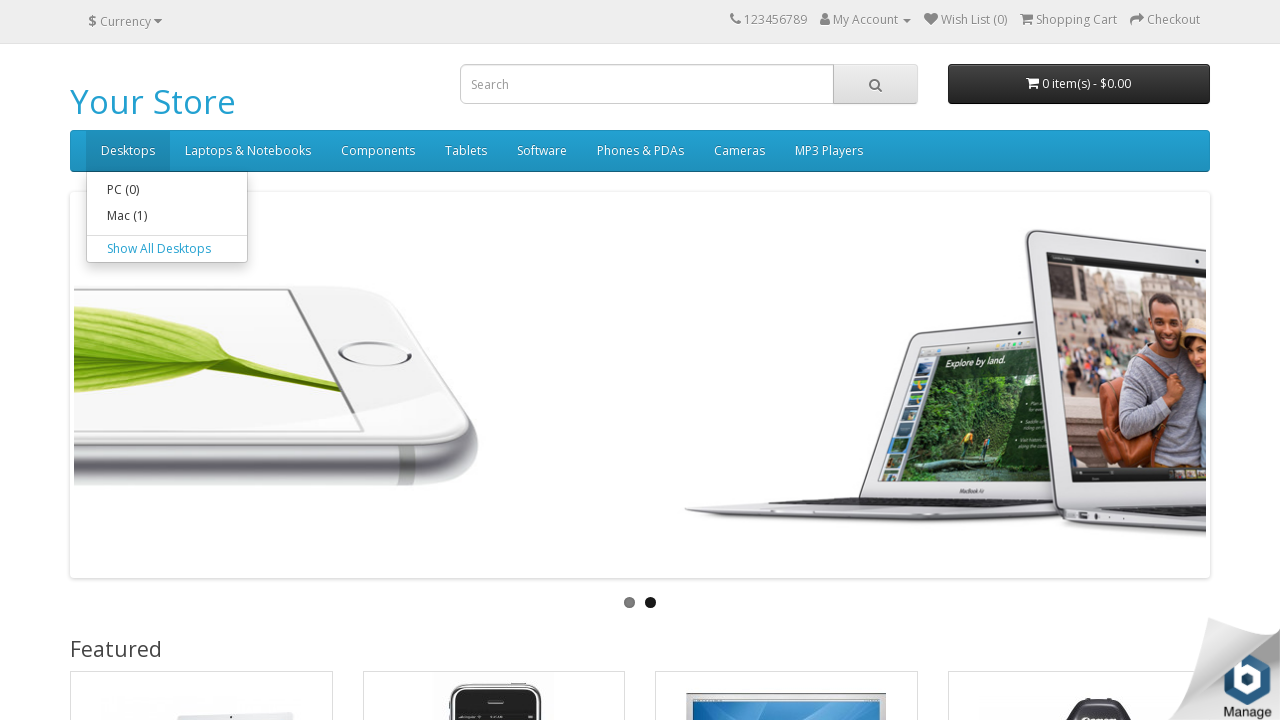

Clicked subcategory at index 1 at (167, 216) on .dropdown-inner >> nth=0 >> a >> nth=1
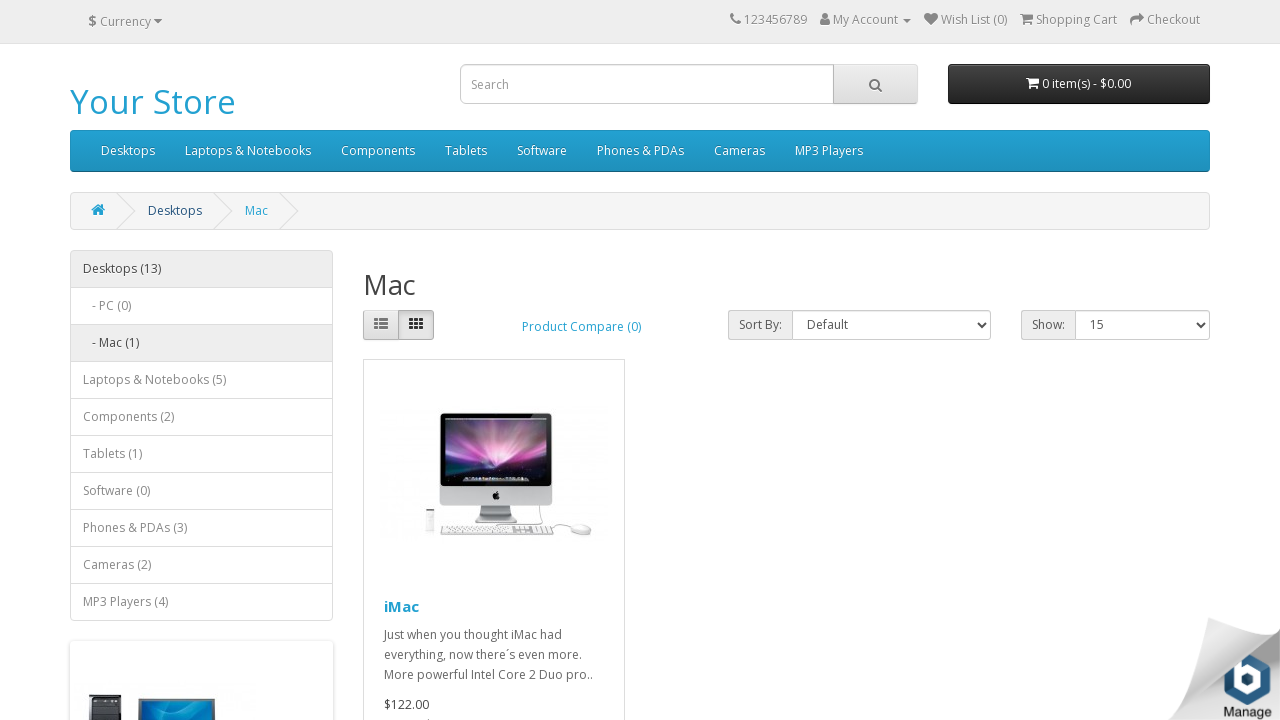

Waited for subcategory page to load
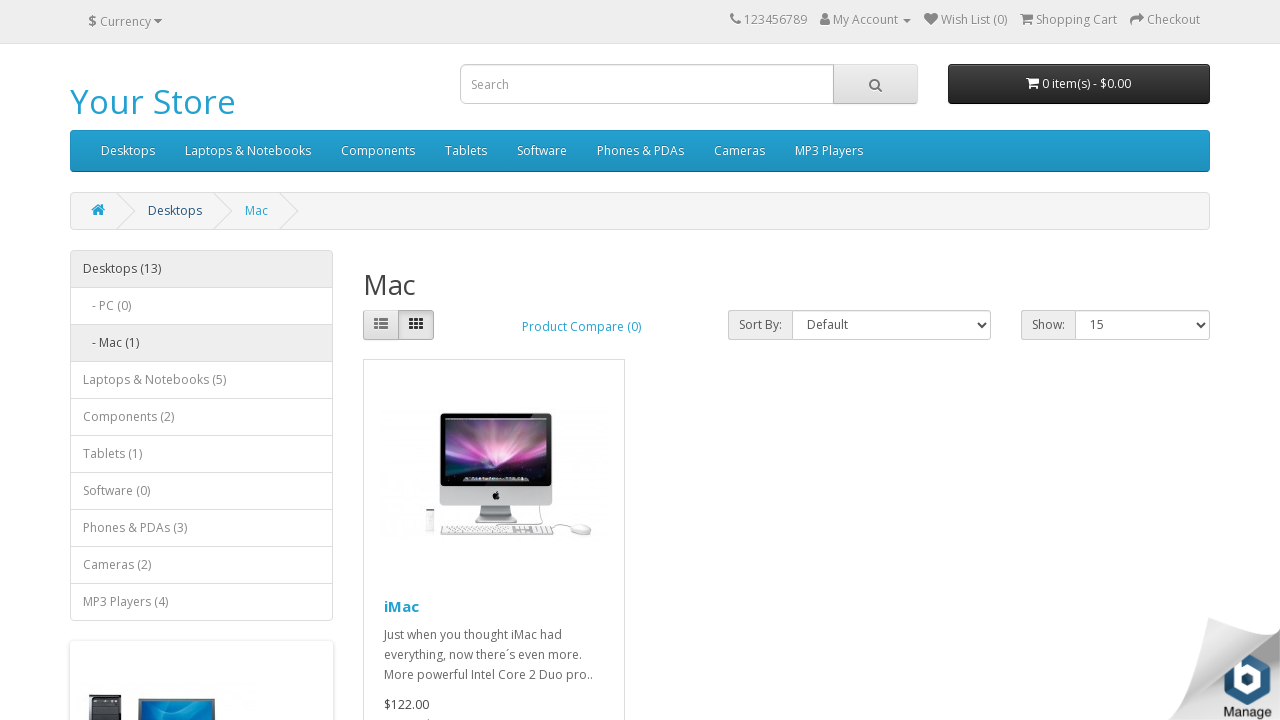

Found 1 products on subcategory page
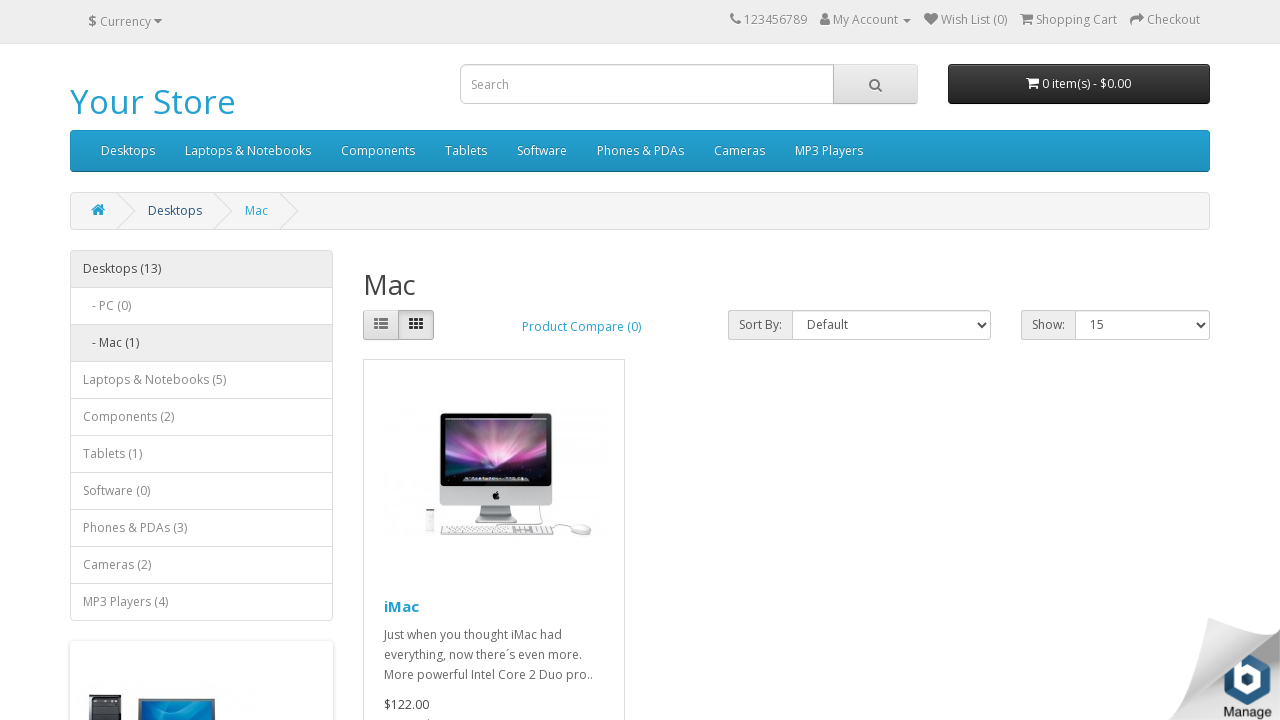

Clicked product at index 0 at (494, 474) on .product-thumb >> nth=0 >> .image a >> nth=0
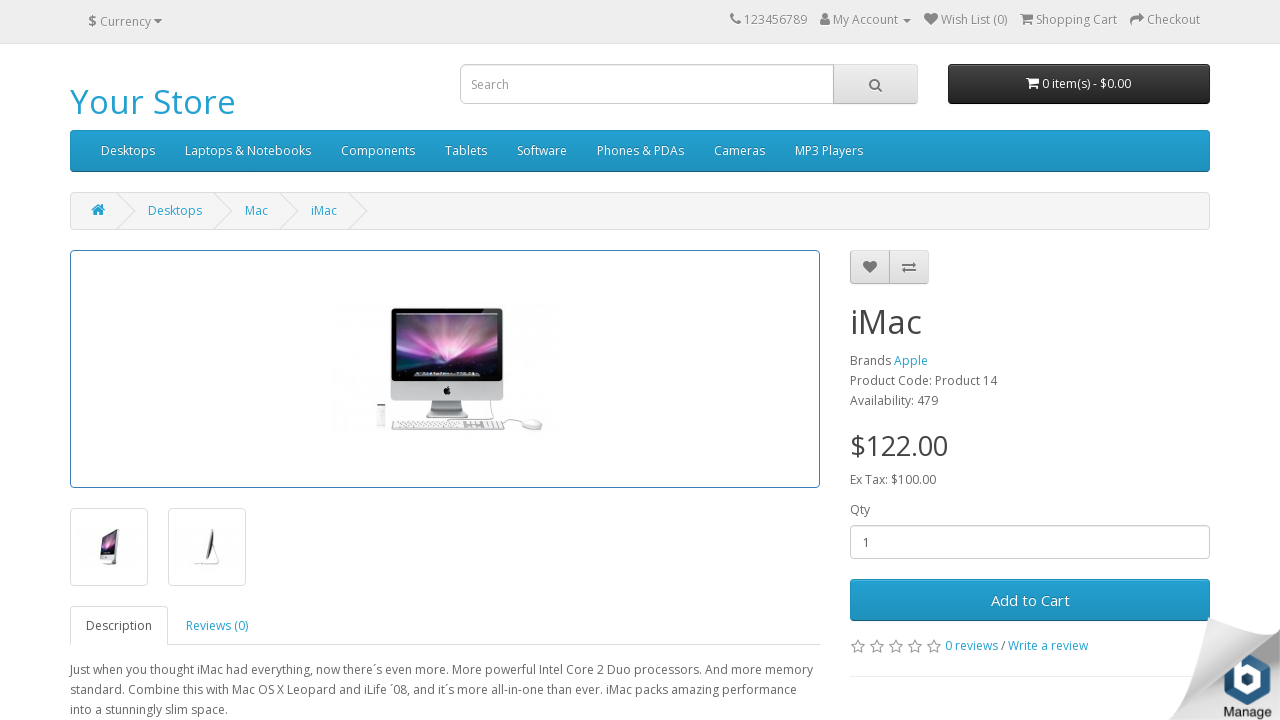

Waited for product detail page to load
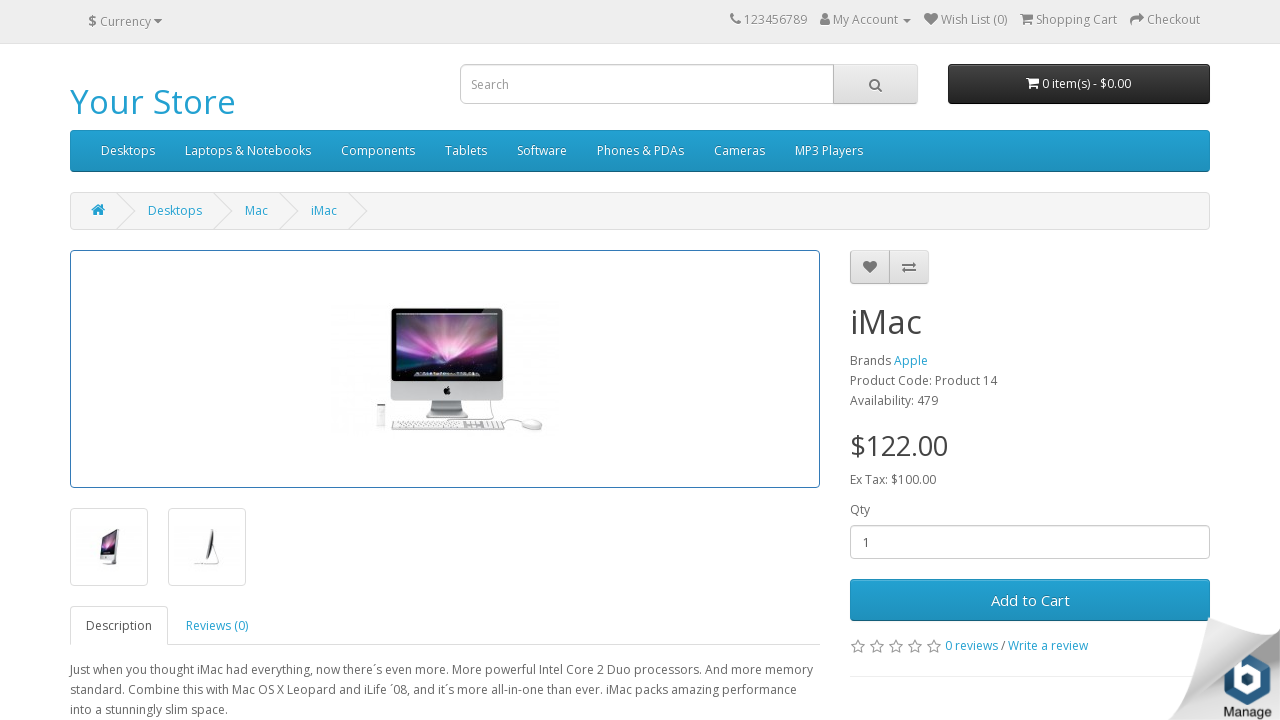

Clicked 'Add to Cart' button at (1030, 600) on #button-cart
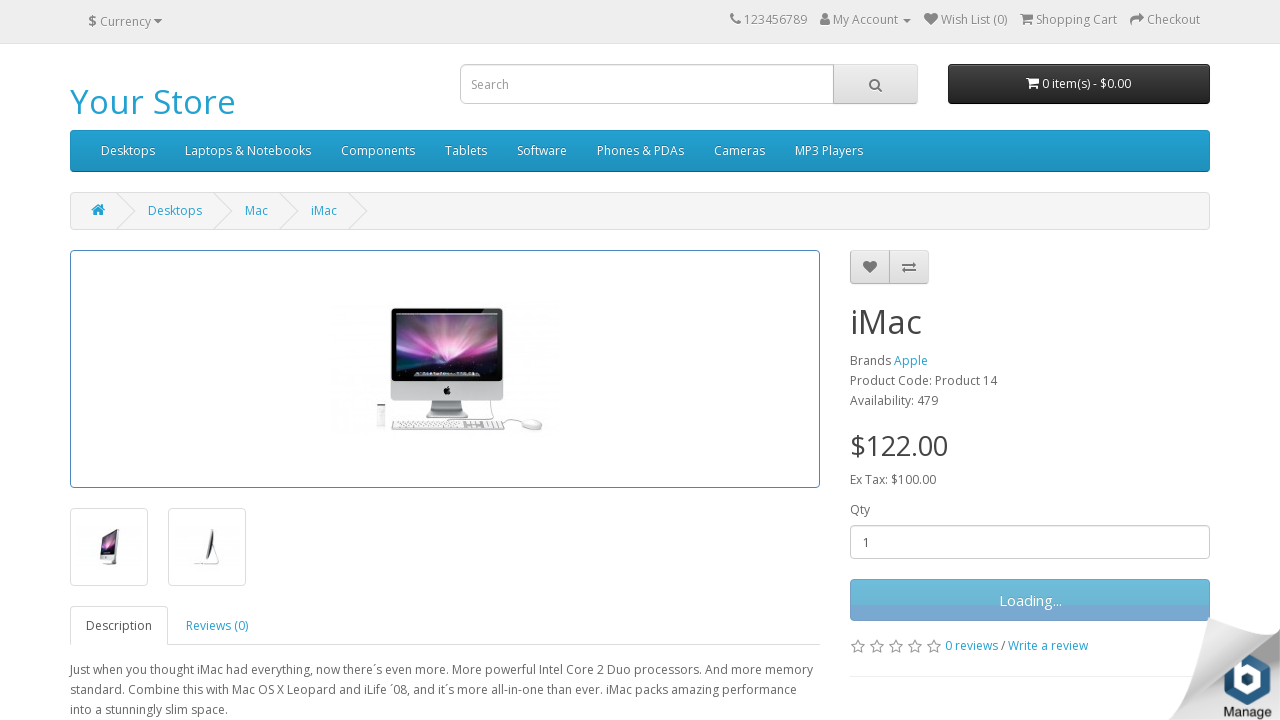

Waited for product to be added to cart
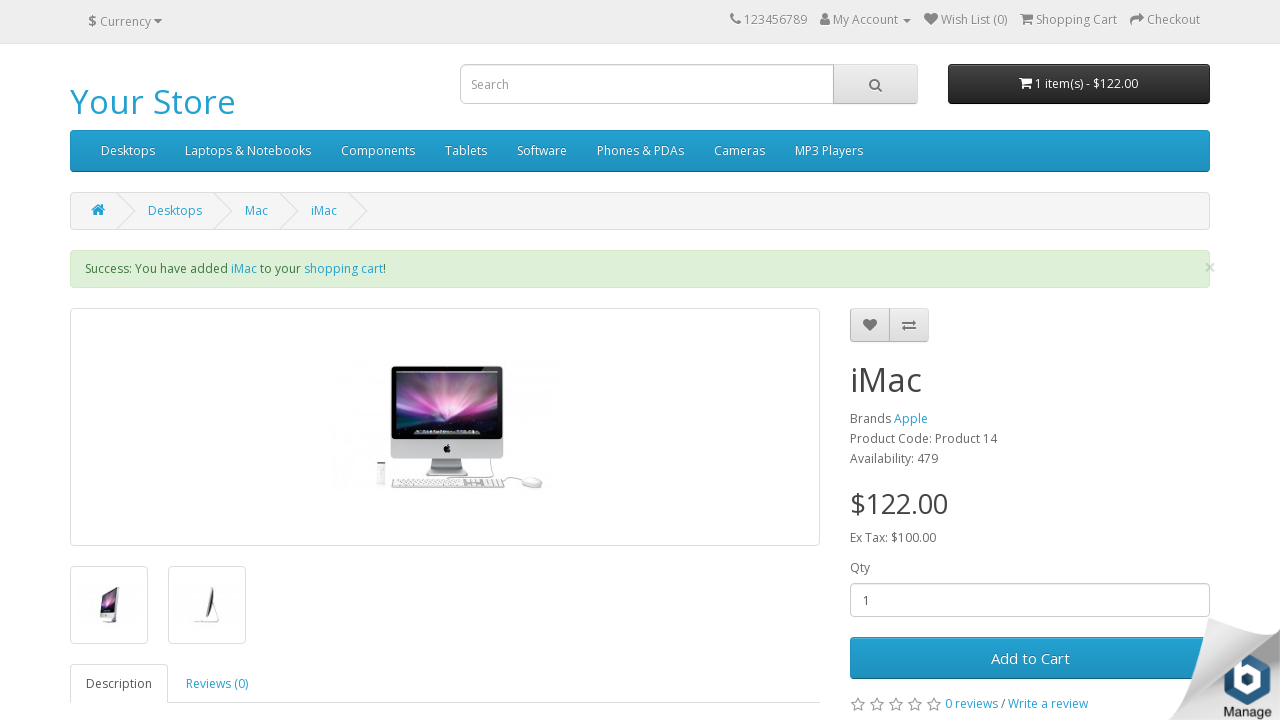

Navigated back to product listing
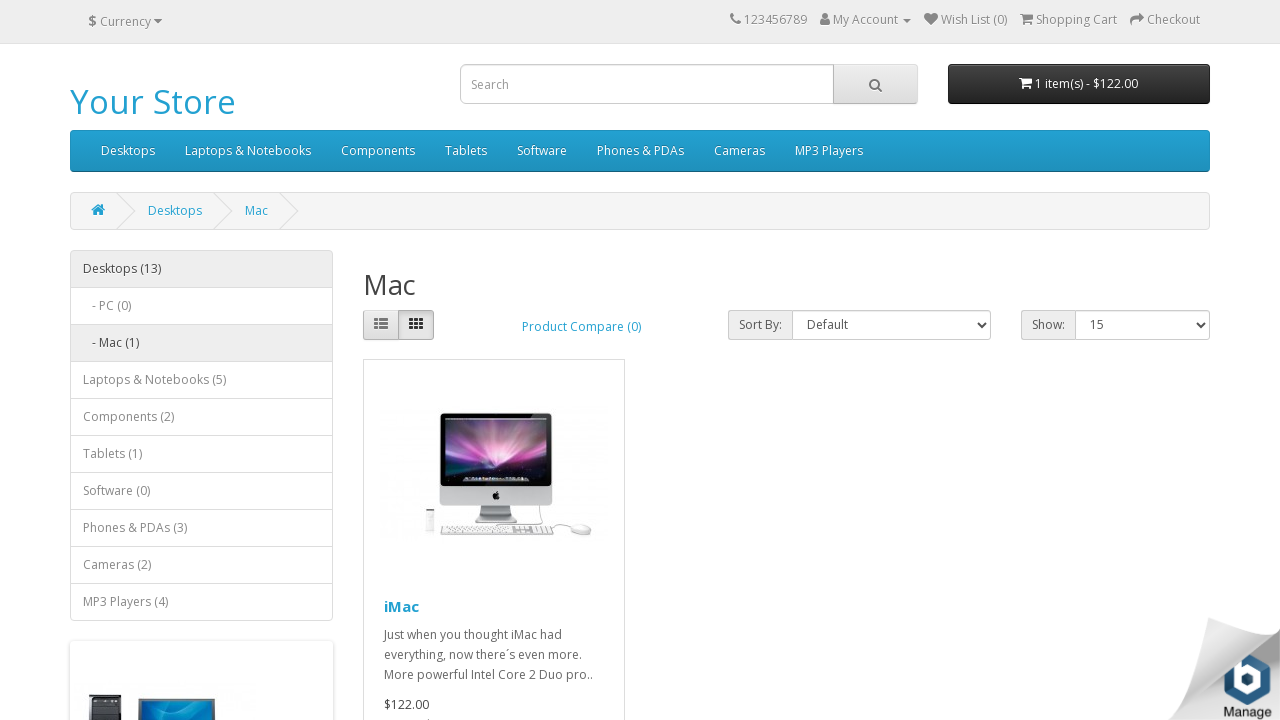

Waited for product listing page to reload
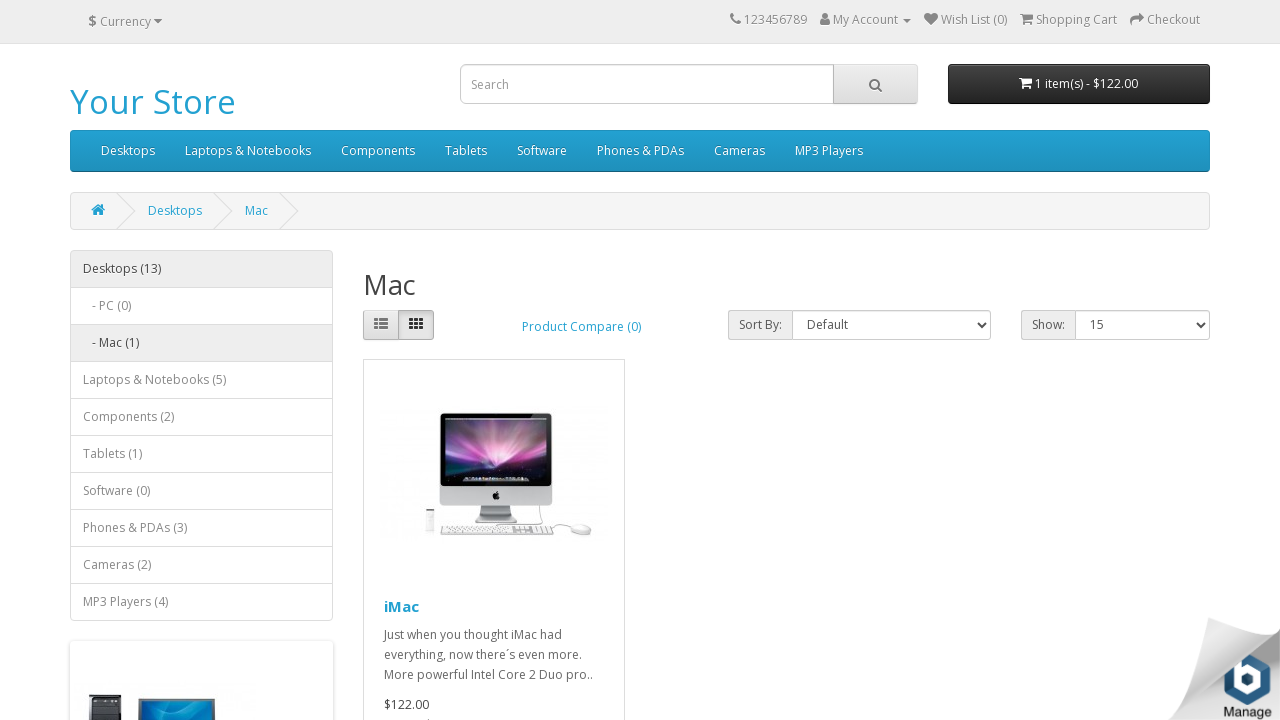

Navigated back to category page
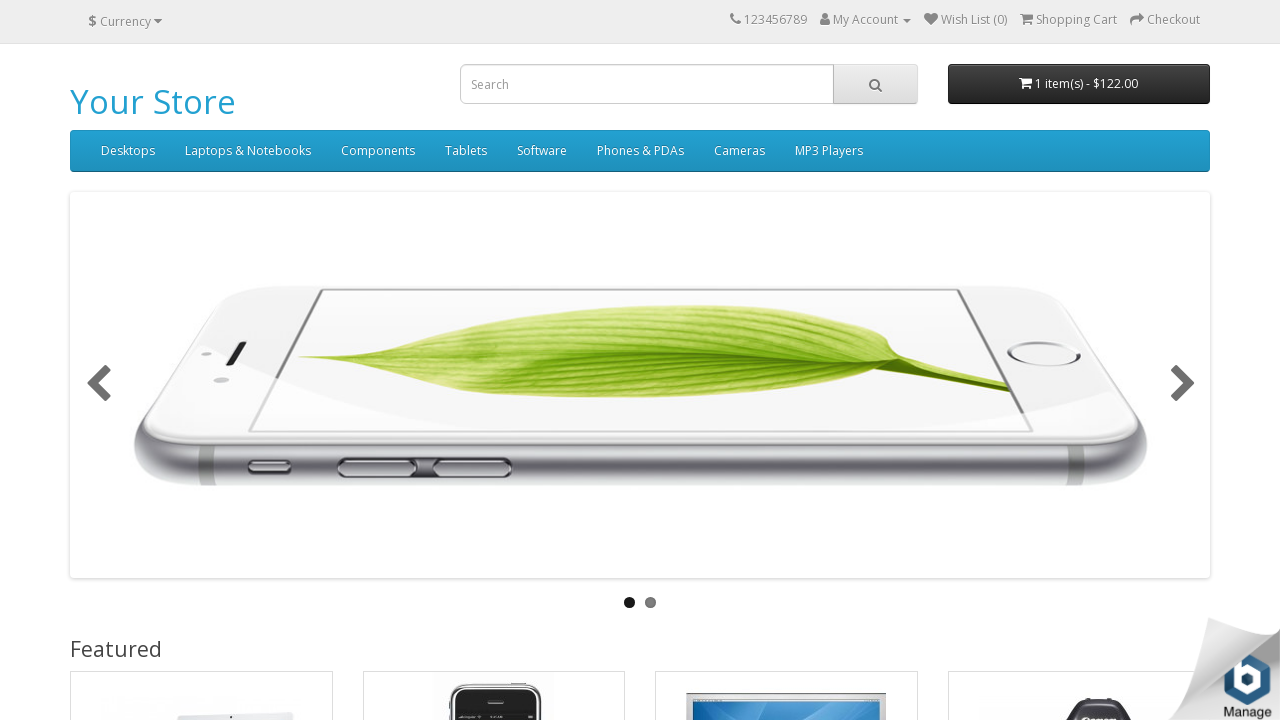

Waited for category page to reload
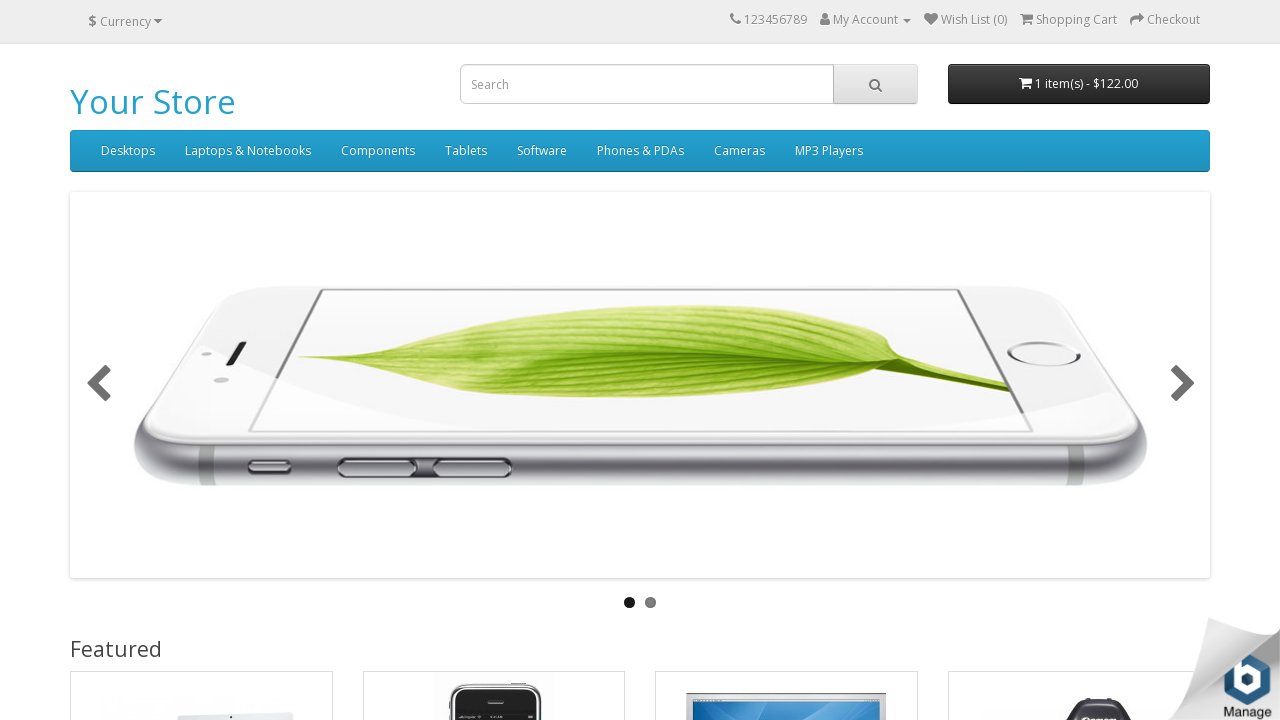

Navigated back to main page
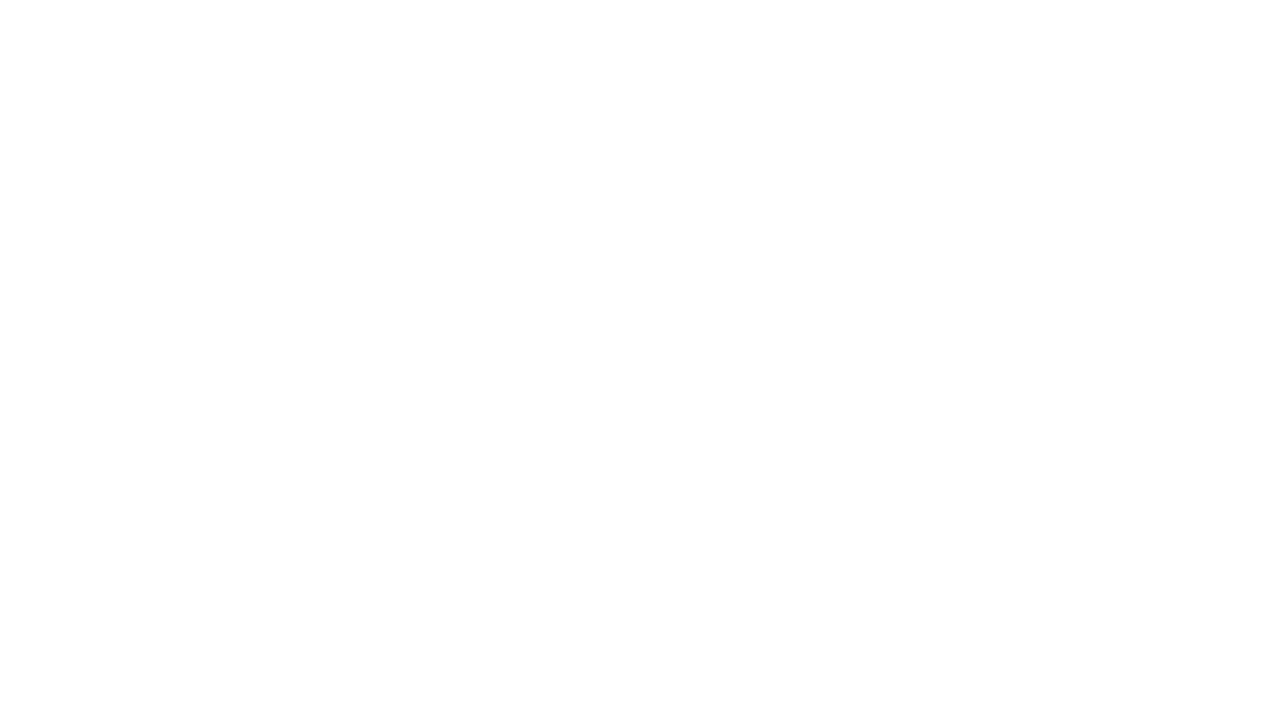

Waited for main page to reload
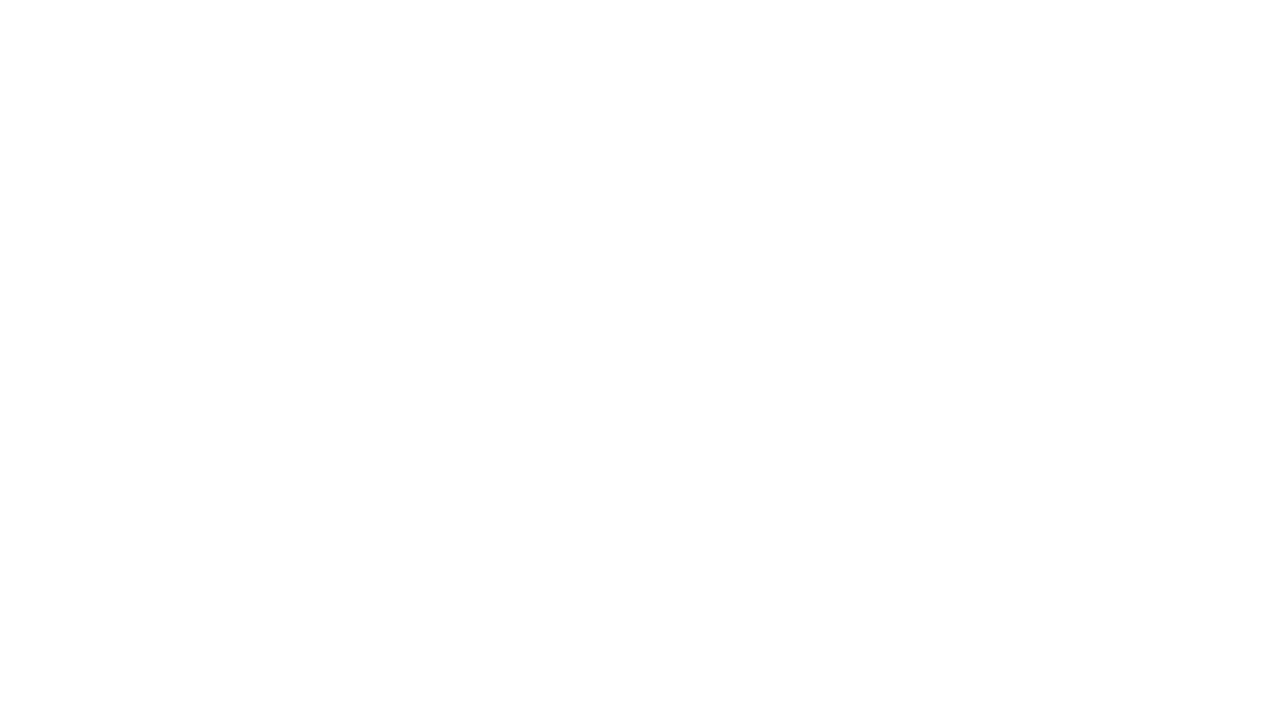

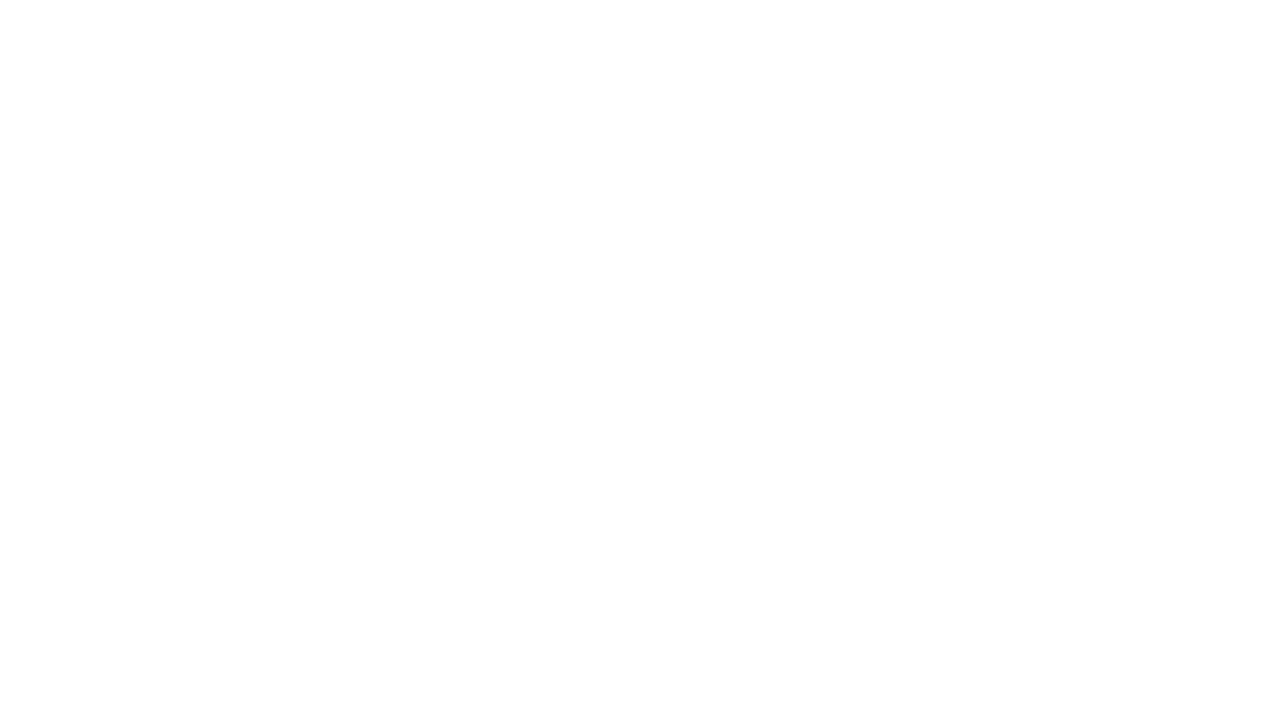